Tests the Python.org search functionality by entering a search query "pycon", submitting the form, and verifying that results are found.

Starting URL: https://www.python.org/

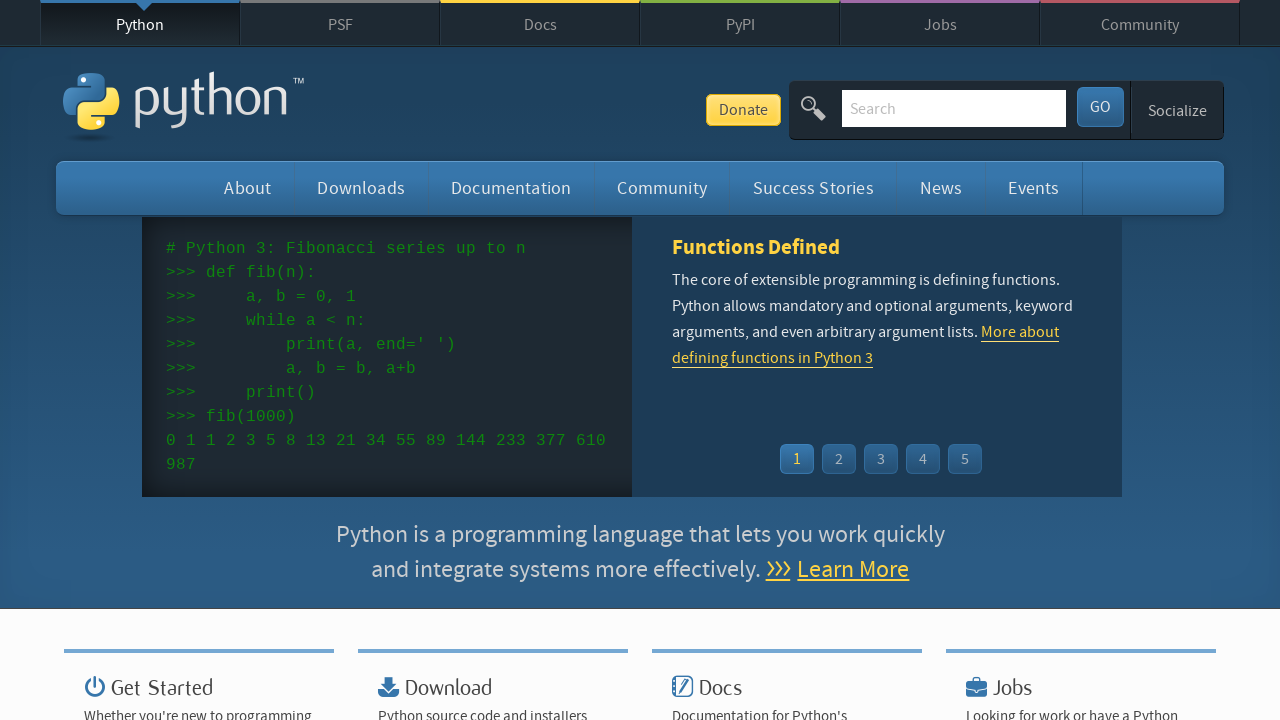

Filled search box with query 'pycon' on input[name='q']
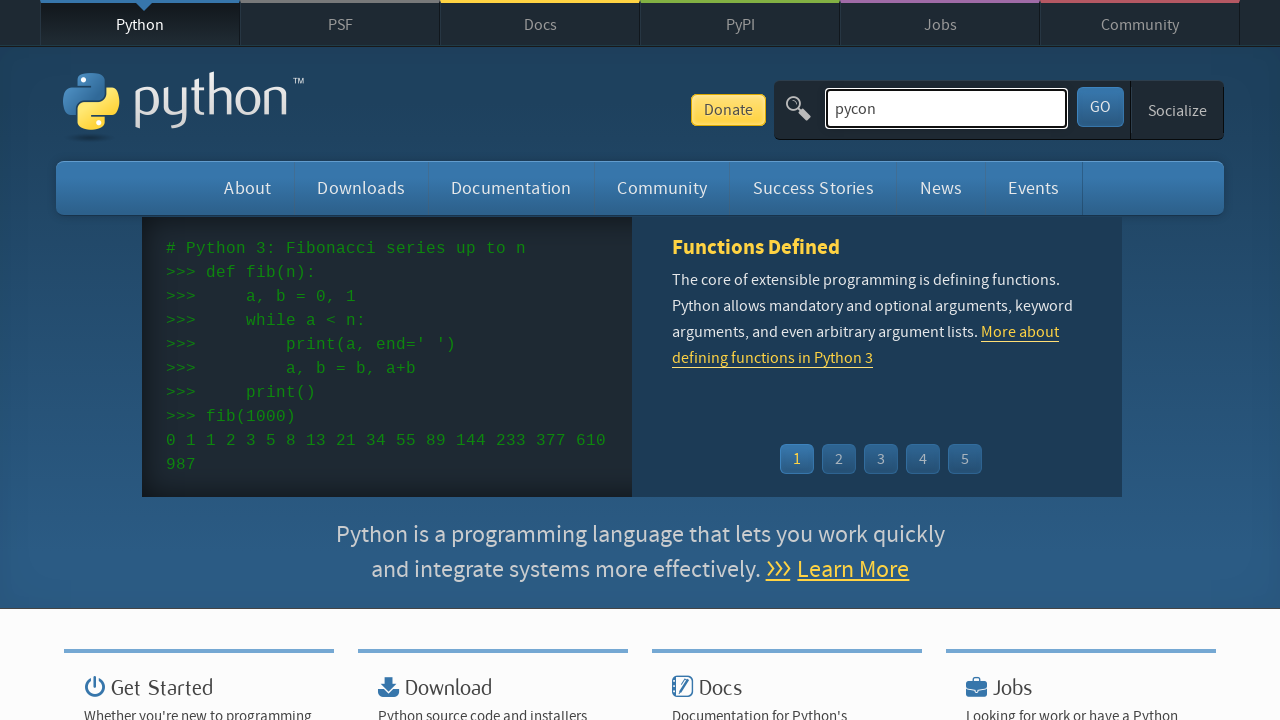

Submitted search form by pressing Enter on input[name='q']
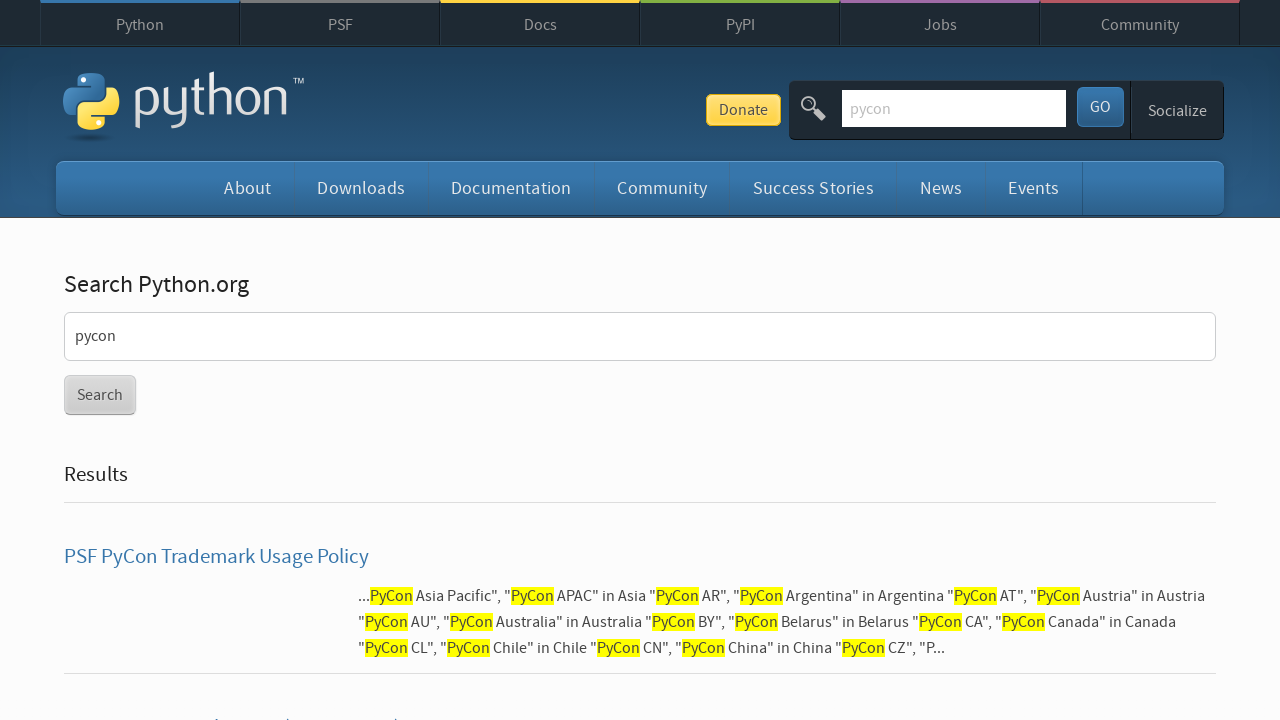

Results page loaded and DOM content ready
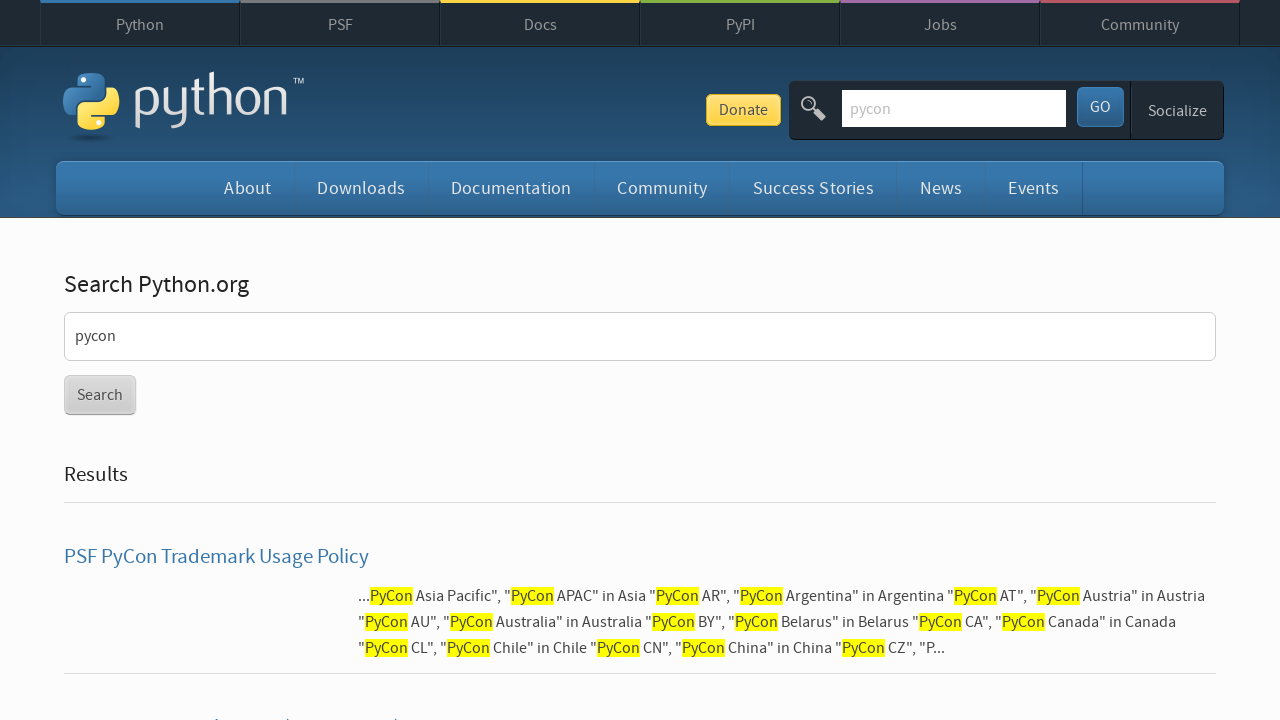

Verified that search results were found (no 'No results found.' message)
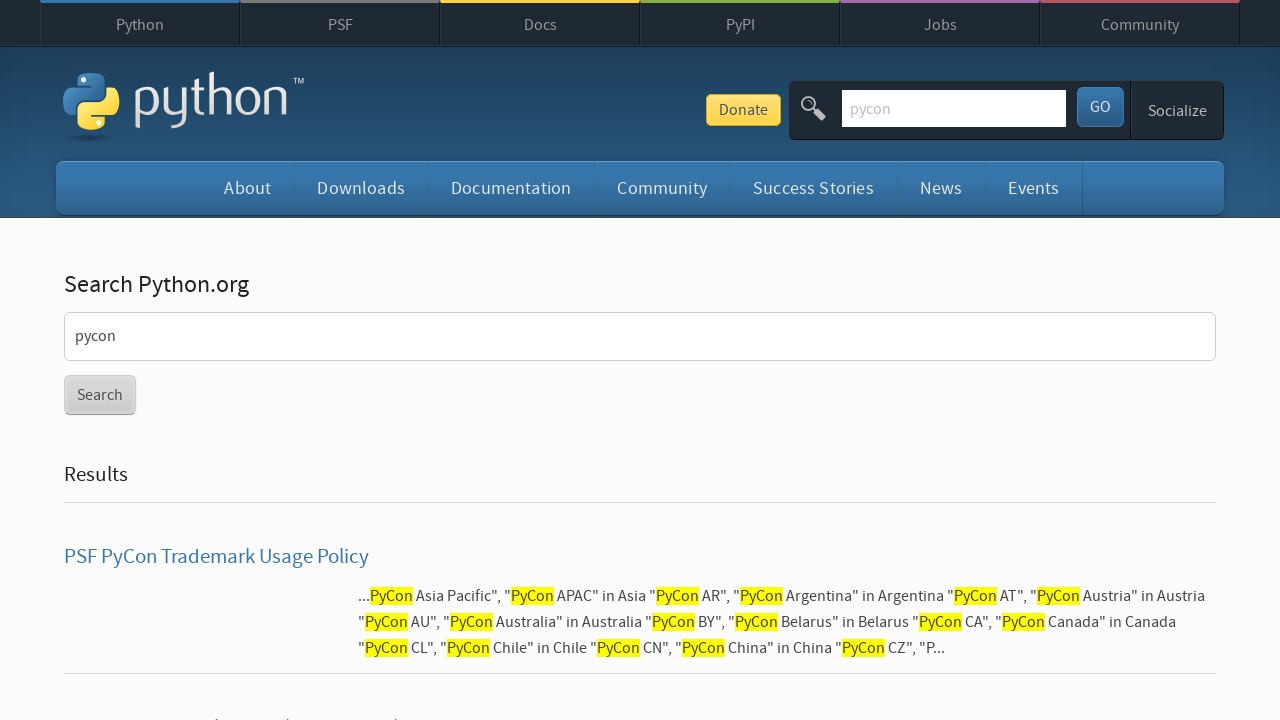

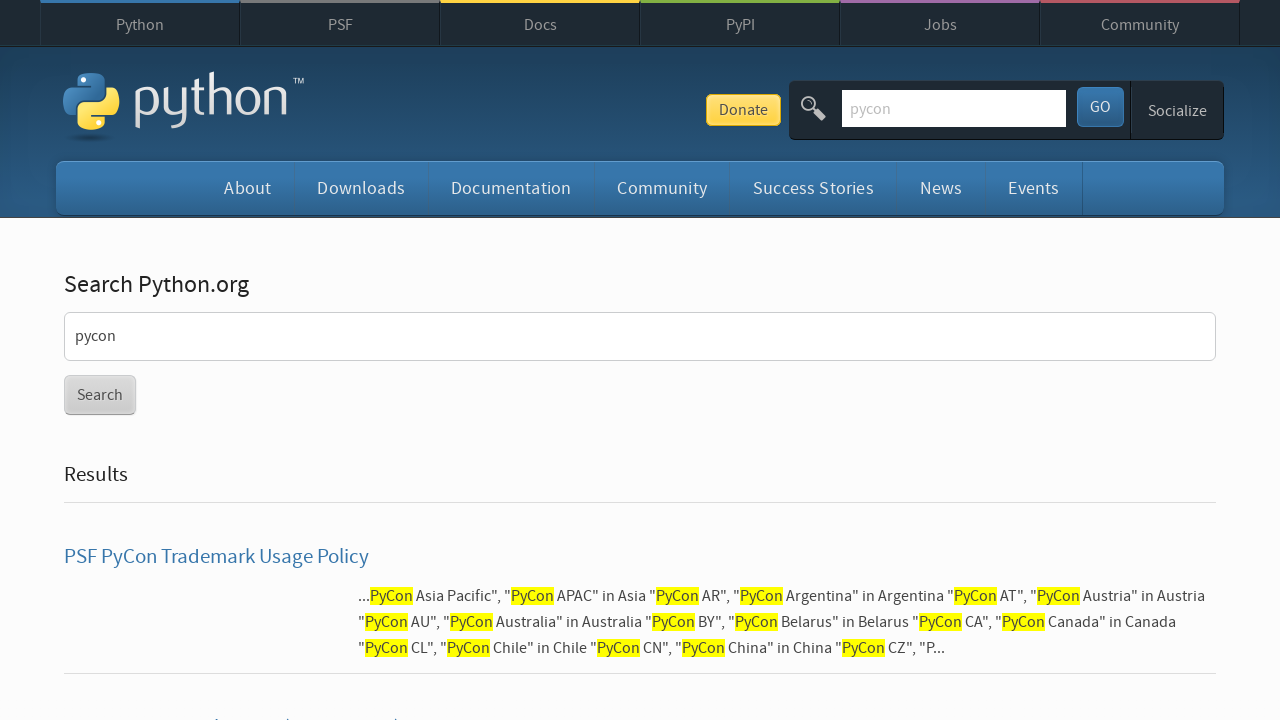